Tests geolocation functionality by setting a mock location for Berlin, Germany, navigating to a location detection website, and verifying that Berlin is displayed as the detected location.

Starting URL: https://my-location.org/

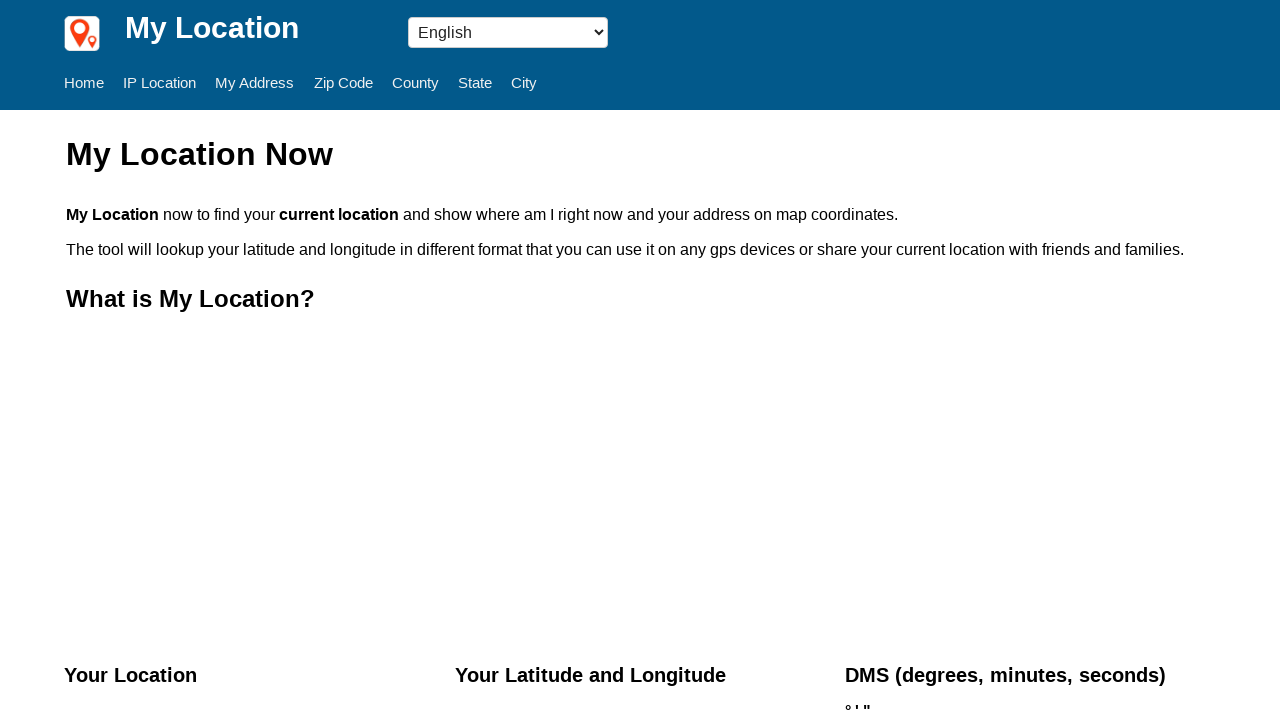

Granted geolocation permissions to the context
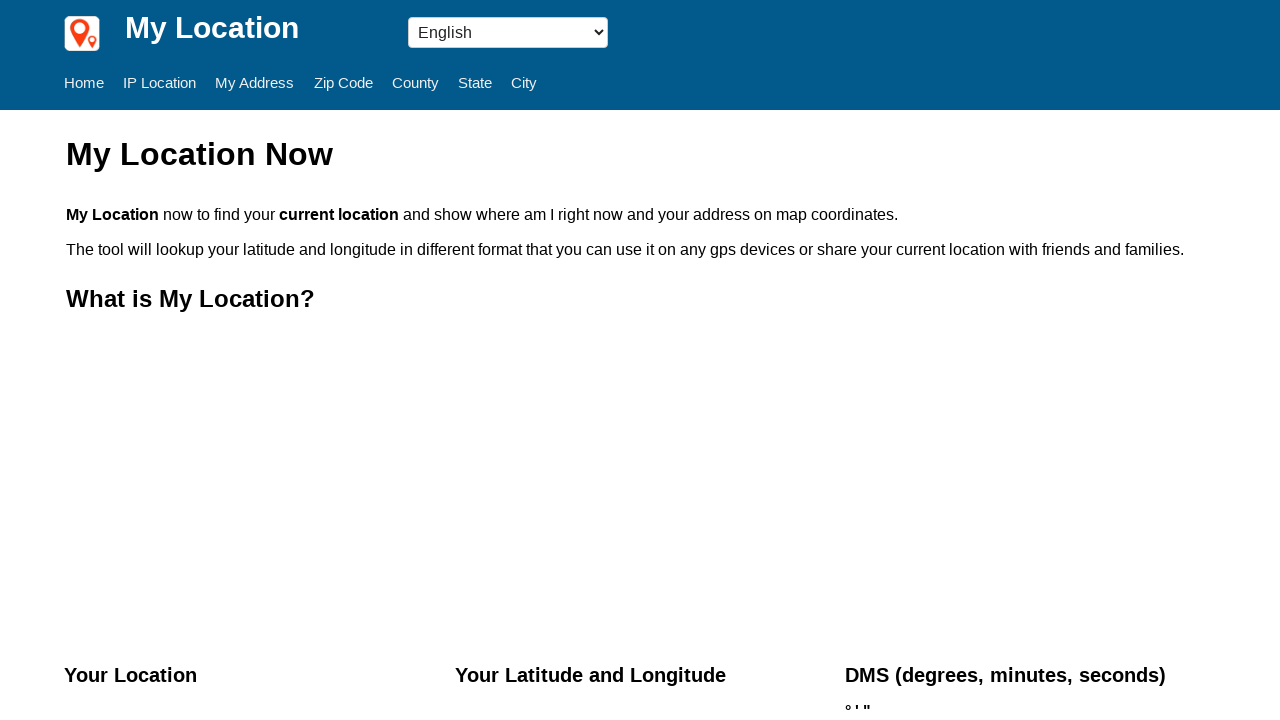

Set mock geolocation to Berlin coordinates (latitude: 52.5043, longitude: 13.4501)
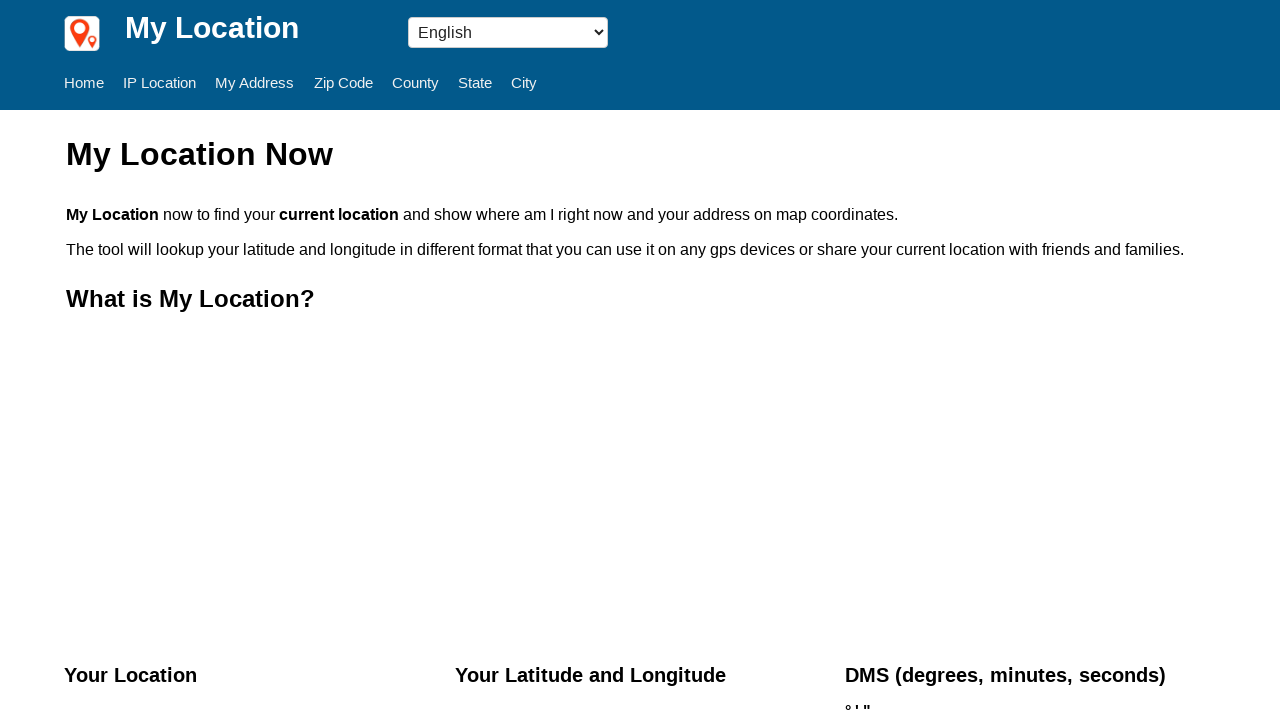

Navigated to https://my-location.org/
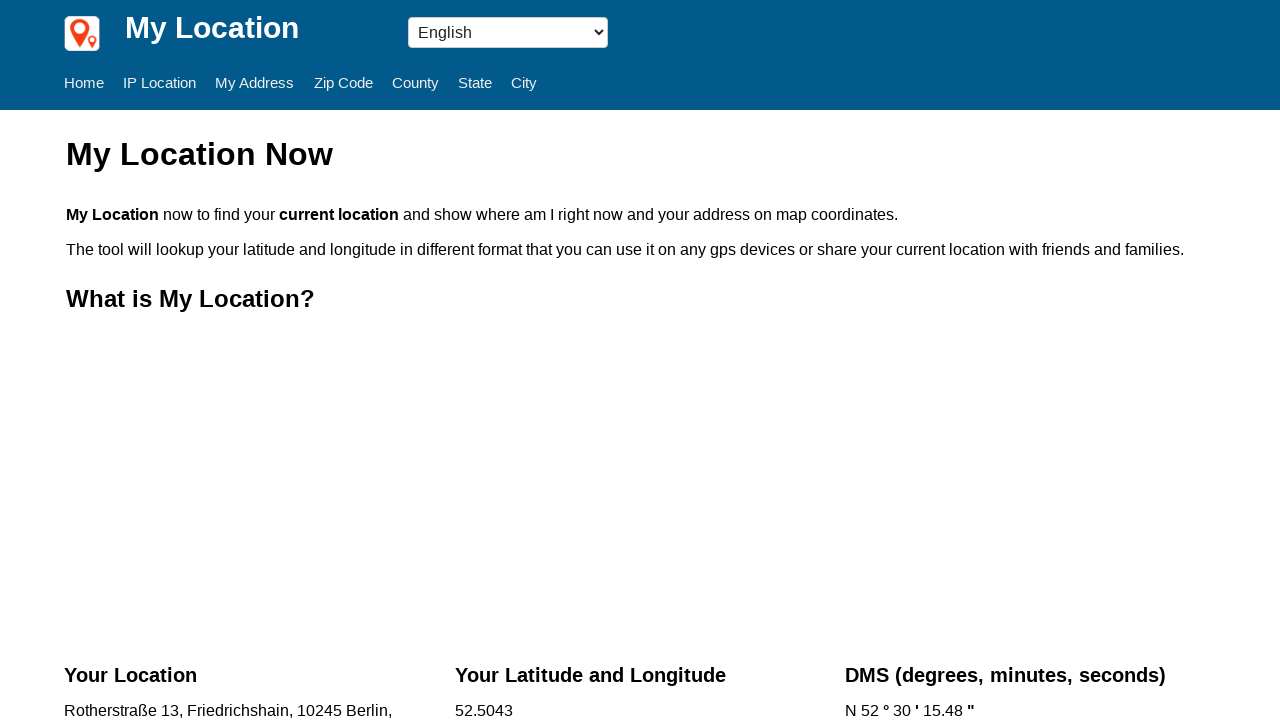

Address element appeared on the page
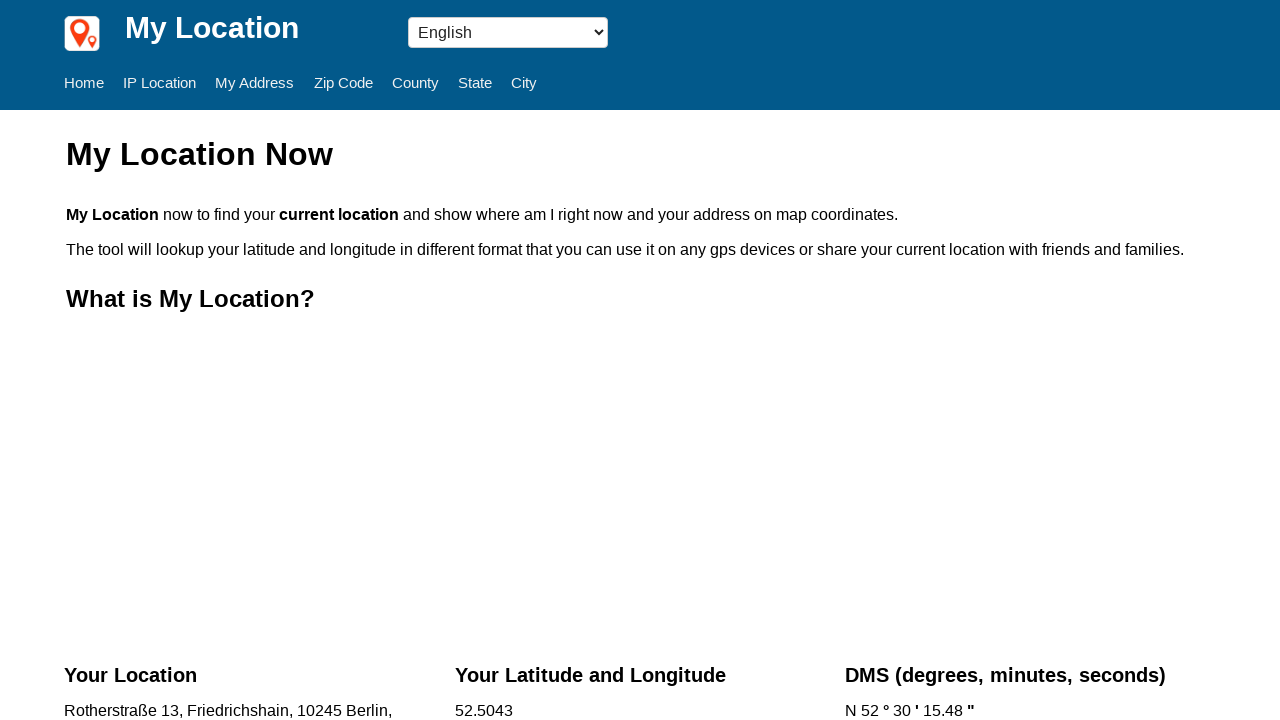

Retrieved address text: Rotherstraße 13, Friedrichshain, 10245 Berlin, Germany
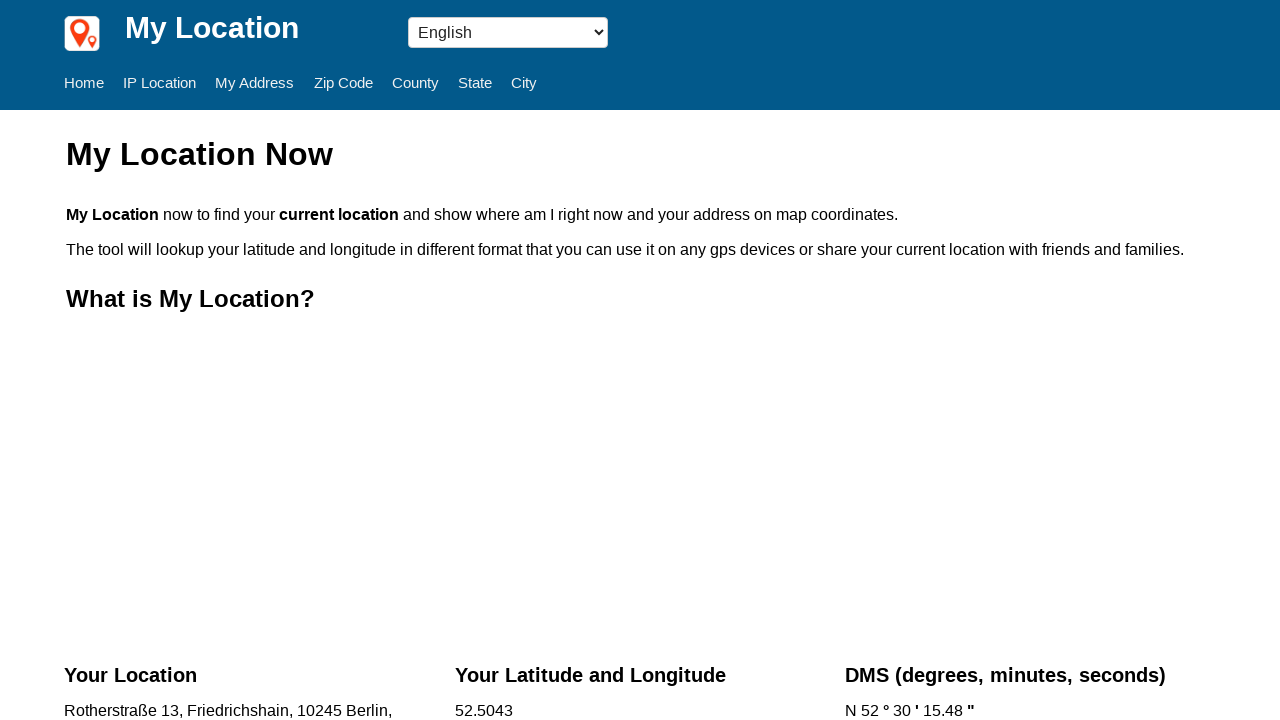

Verified that 'Berlin' is displayed in the detected location
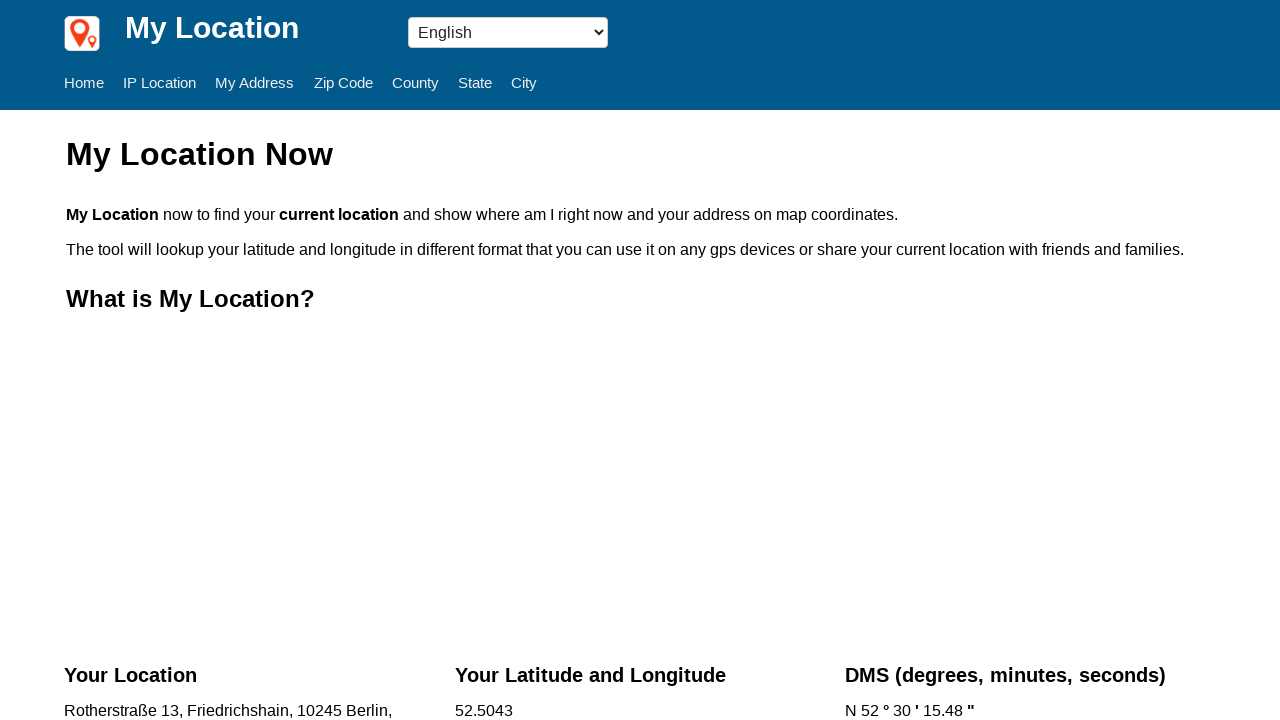

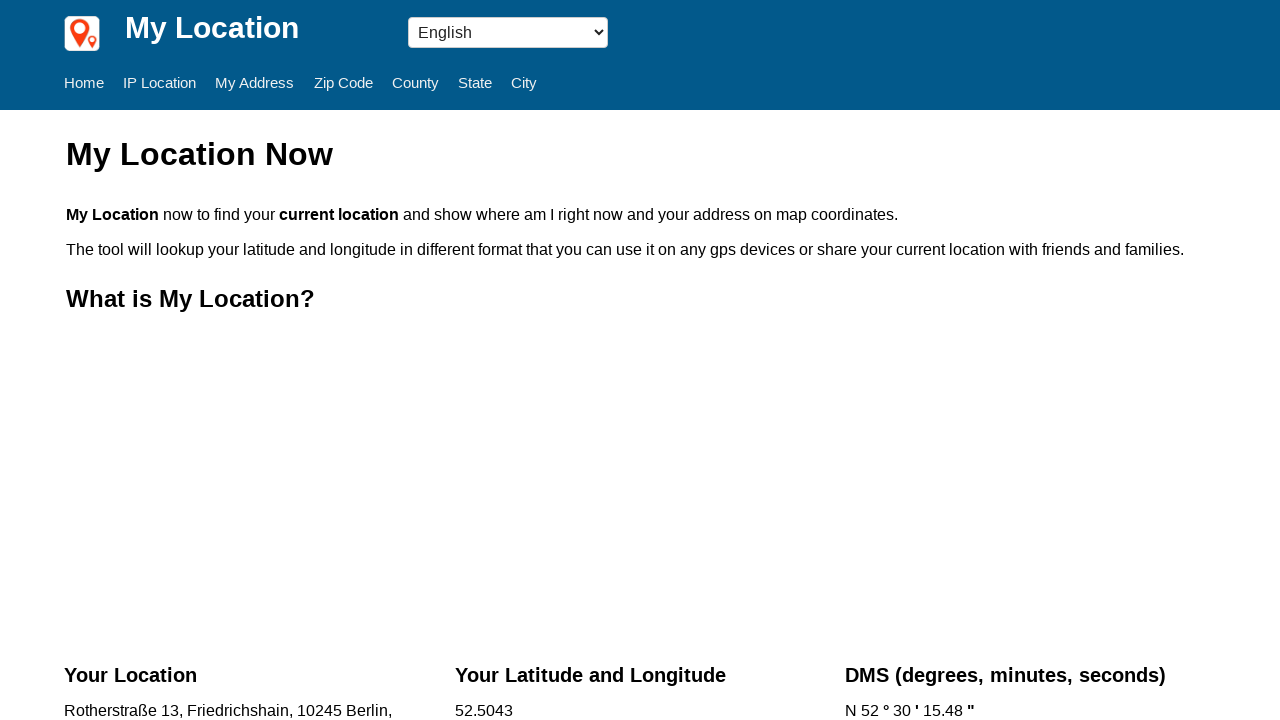